Tests a verification button by waiting for it to be clickable, clicking it, and then locating the verification message element.

Starting URL: https://erikdark.github.io/Qa_autotest_15/

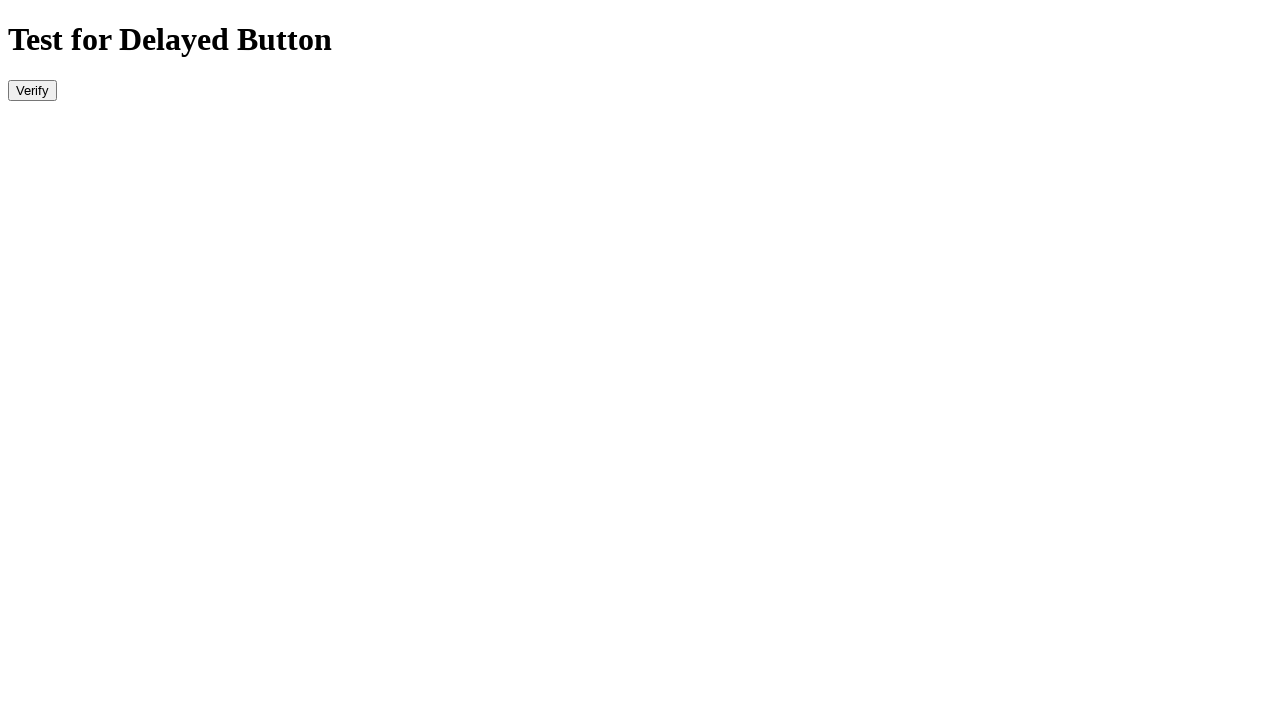

Navigated to the QA autotest page
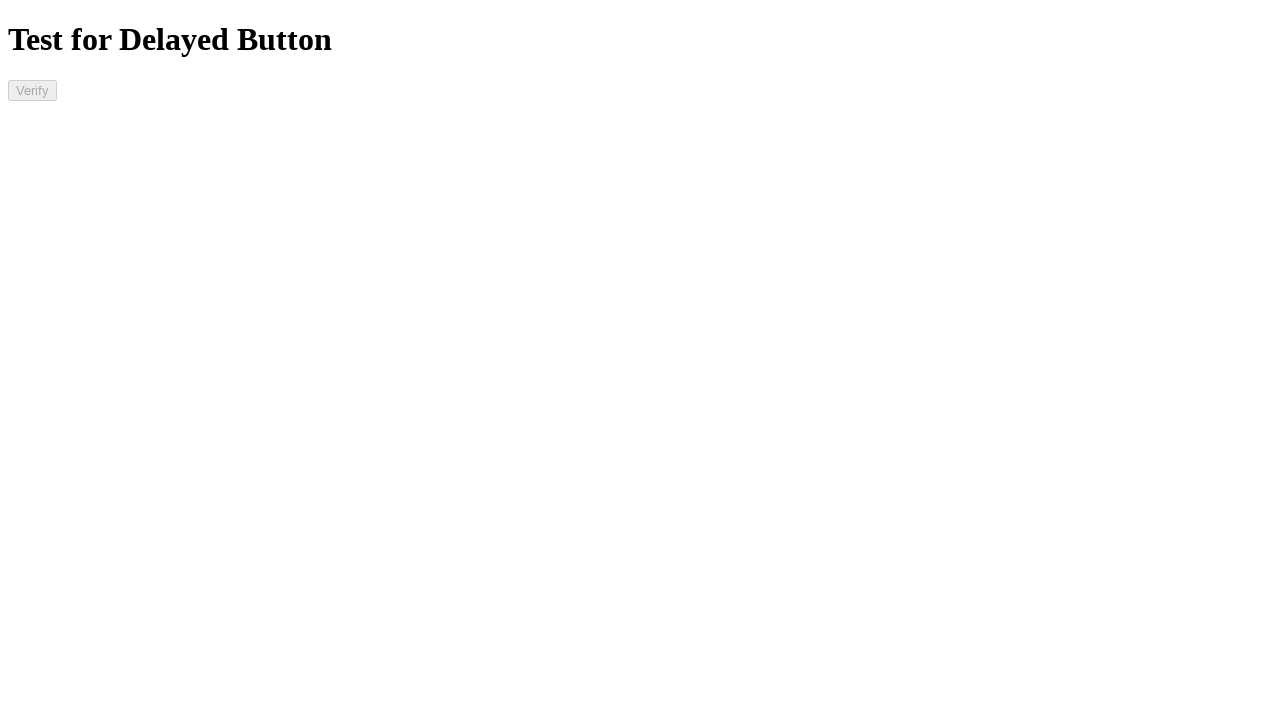

Verify button became visible
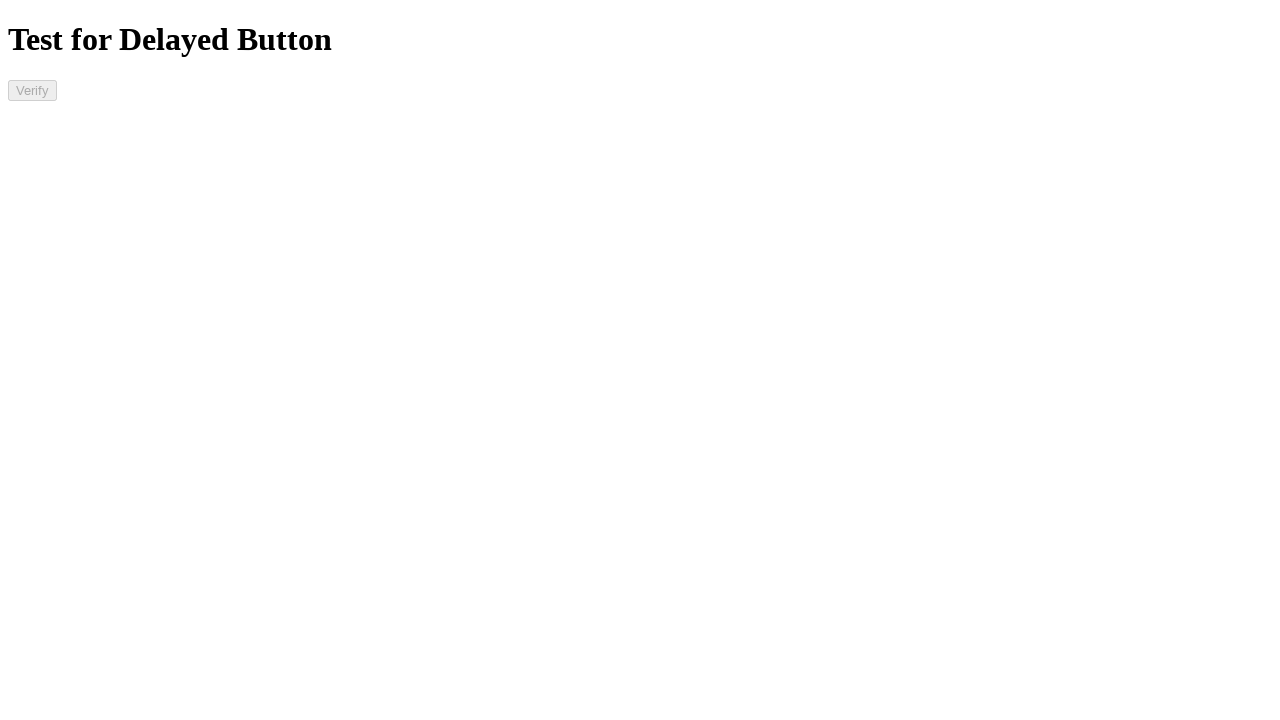

Clicked the verify button at (32, 90) on #verify
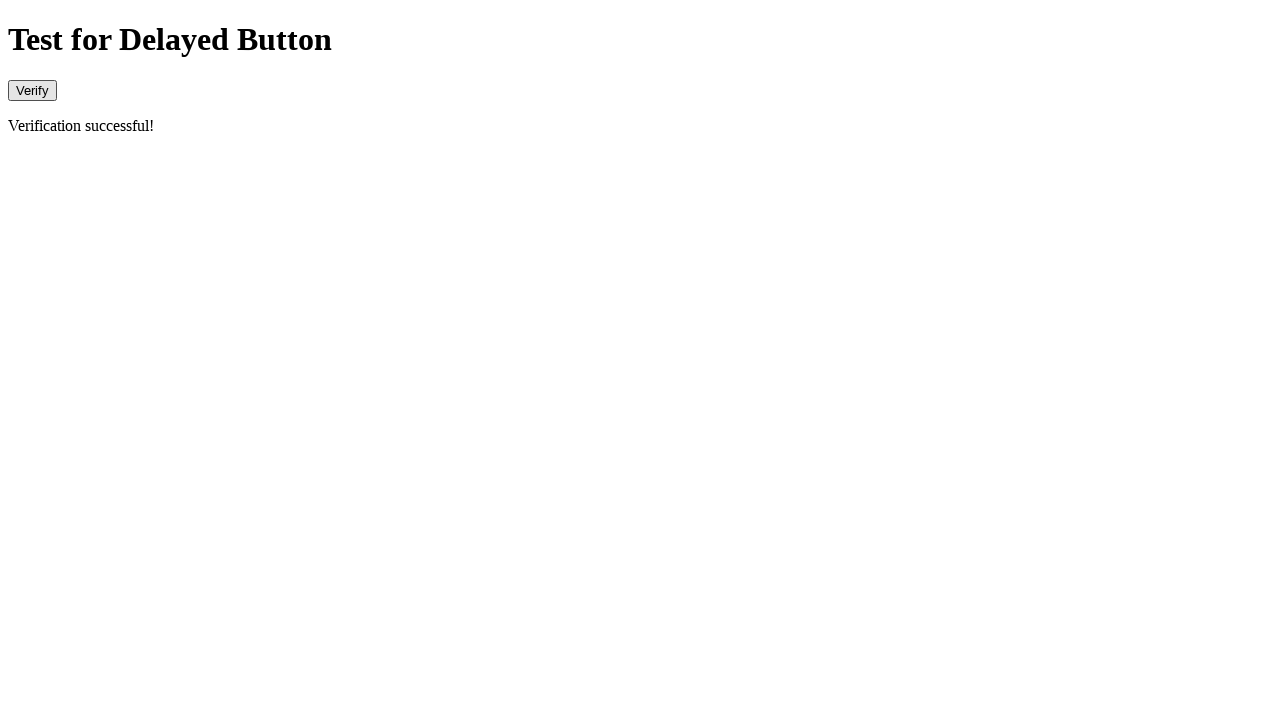

Verification message element appeared
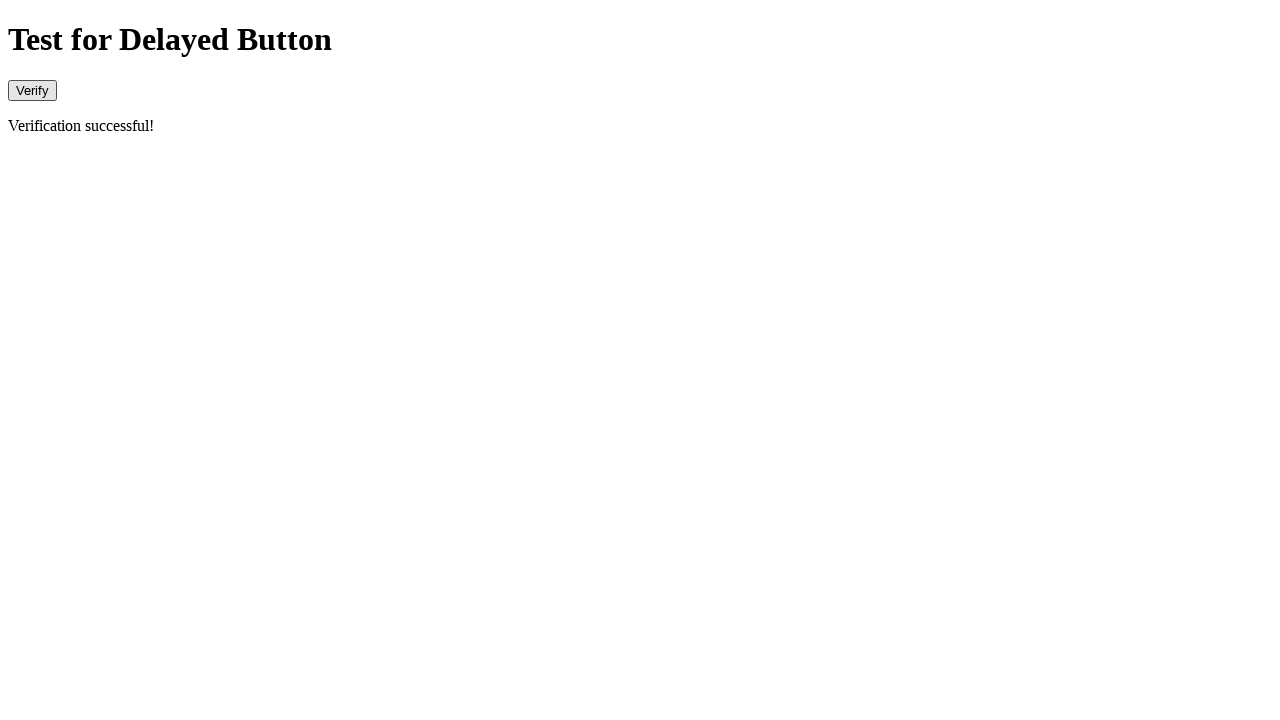

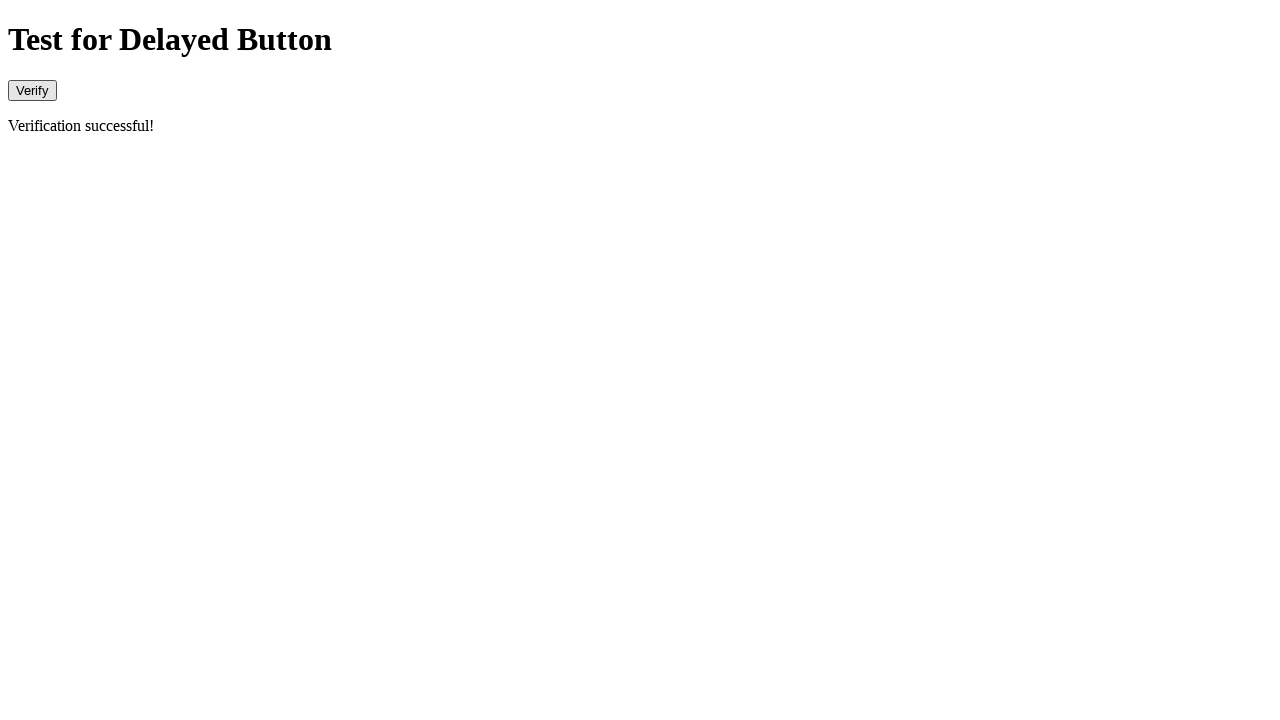